Tests wait functionality on a practice website by waiting for page elements to load and then clicking a "Click" button

Starting URL: https://leafground.com/waits.xhtml

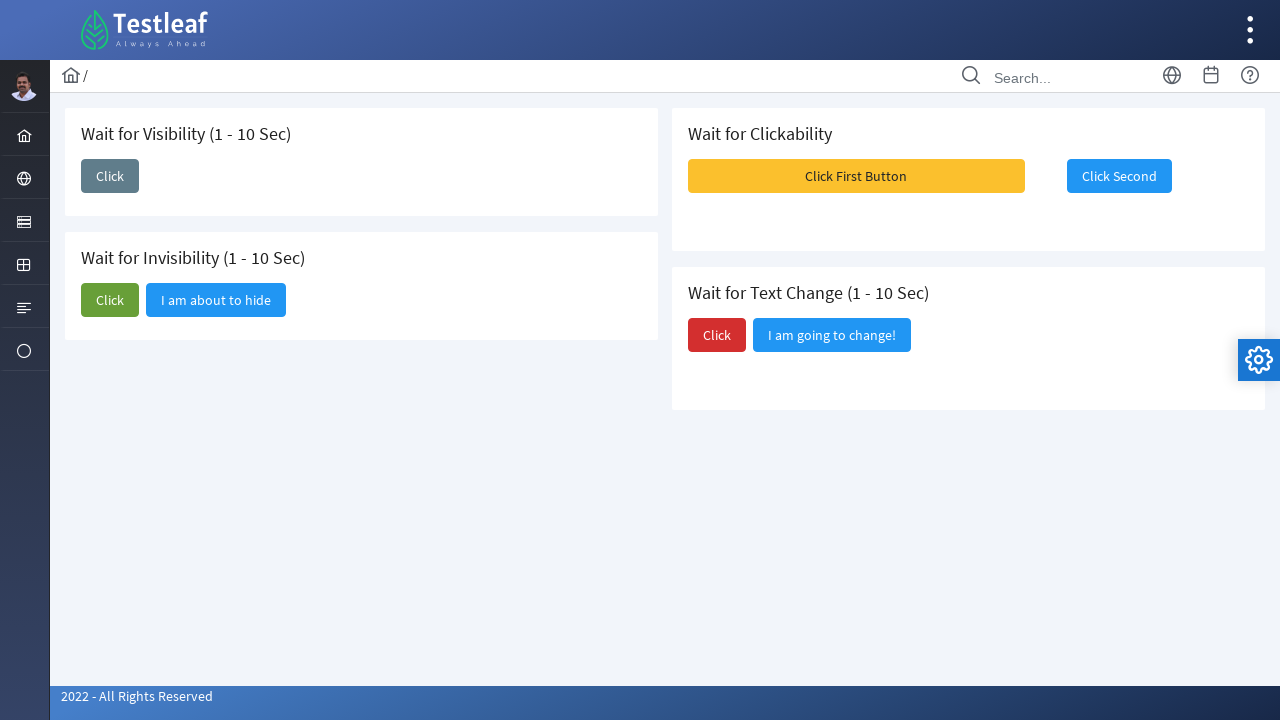

Waited for page to reach domcontentloaded state
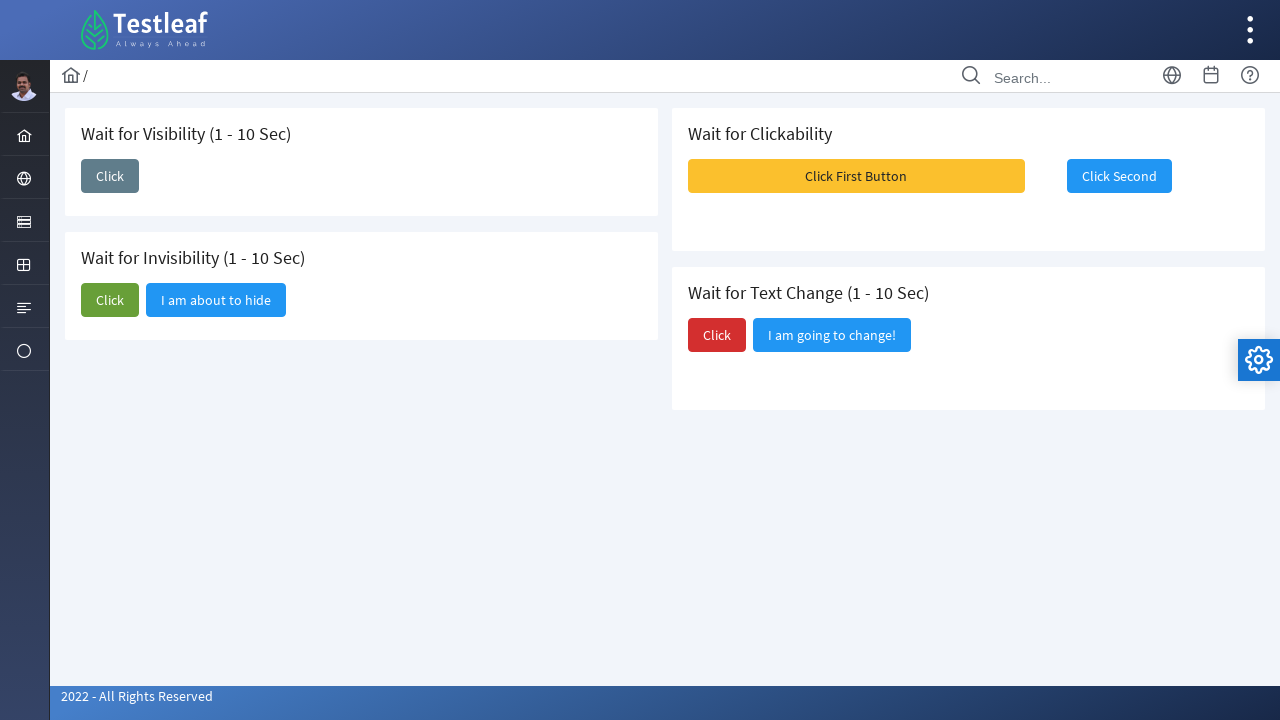

Clicked the 'Click' button at (110, 176) on xpath=//*[text()="Click"]
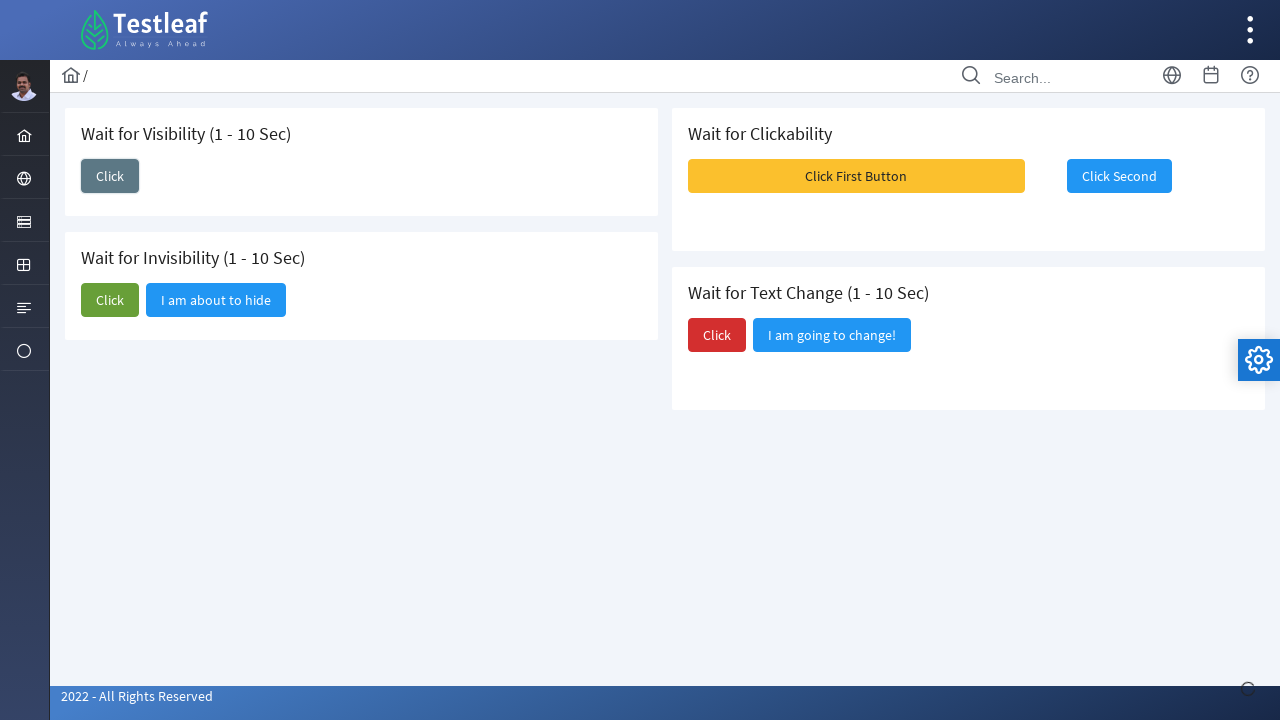

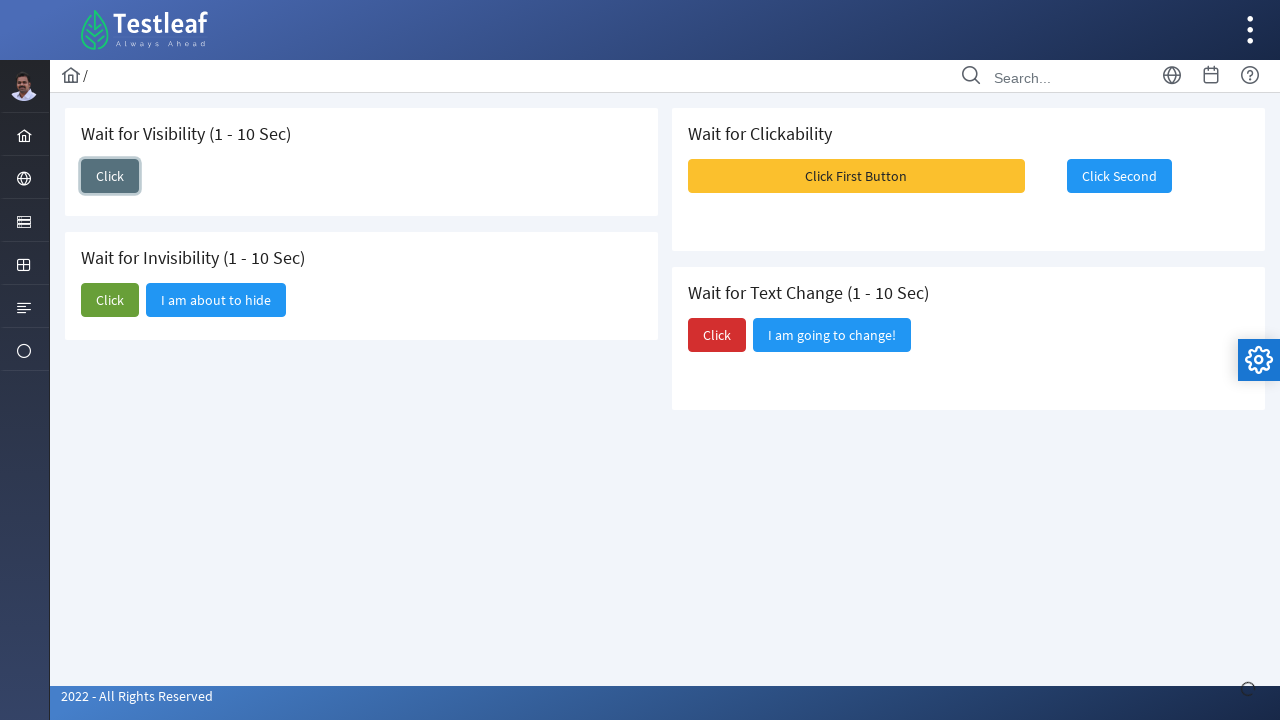